Tests JavaScript alert handling by triggering a confirmation dialog, accepting it, then triggering it again and dismissing it

Starting URL: https://v1.training-support.net/selenium/javascript-alerts

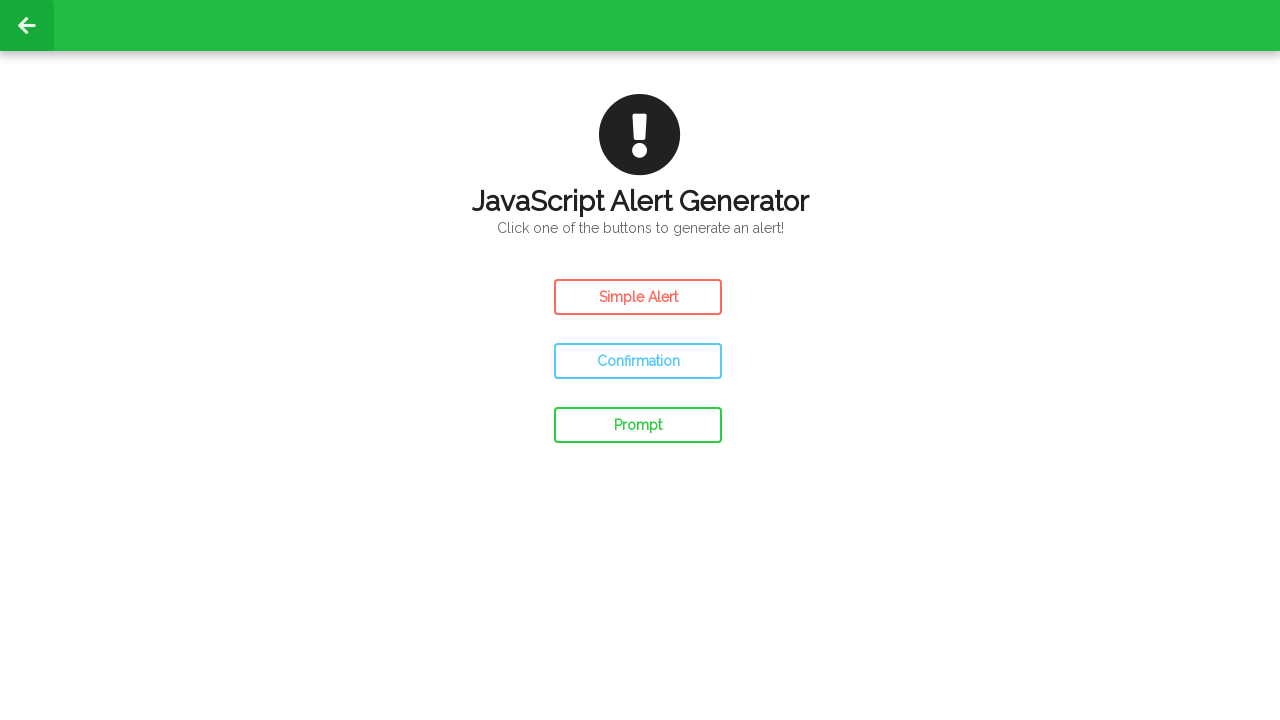

Clicked confirm button to trigger first confirmation dialog at (638, 361) on #confirm
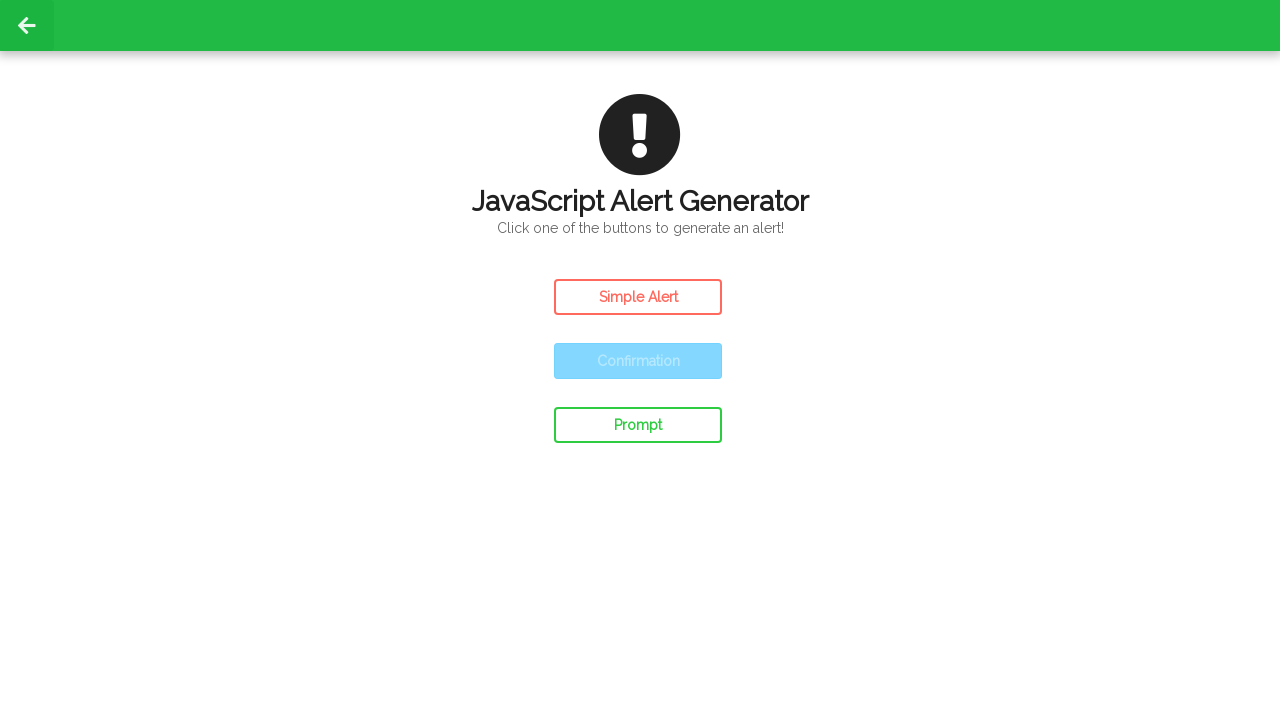

Set up dialog handler to accept confirmation dialog
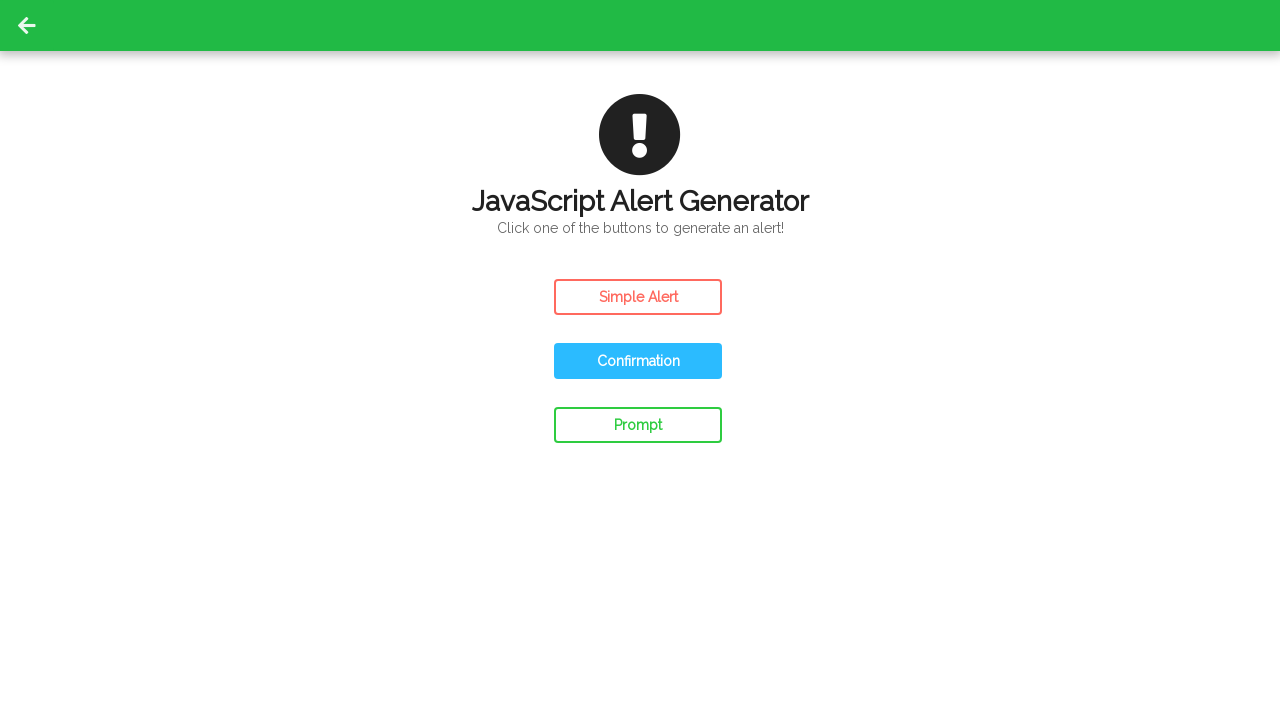

Waited for dialog handling to complete
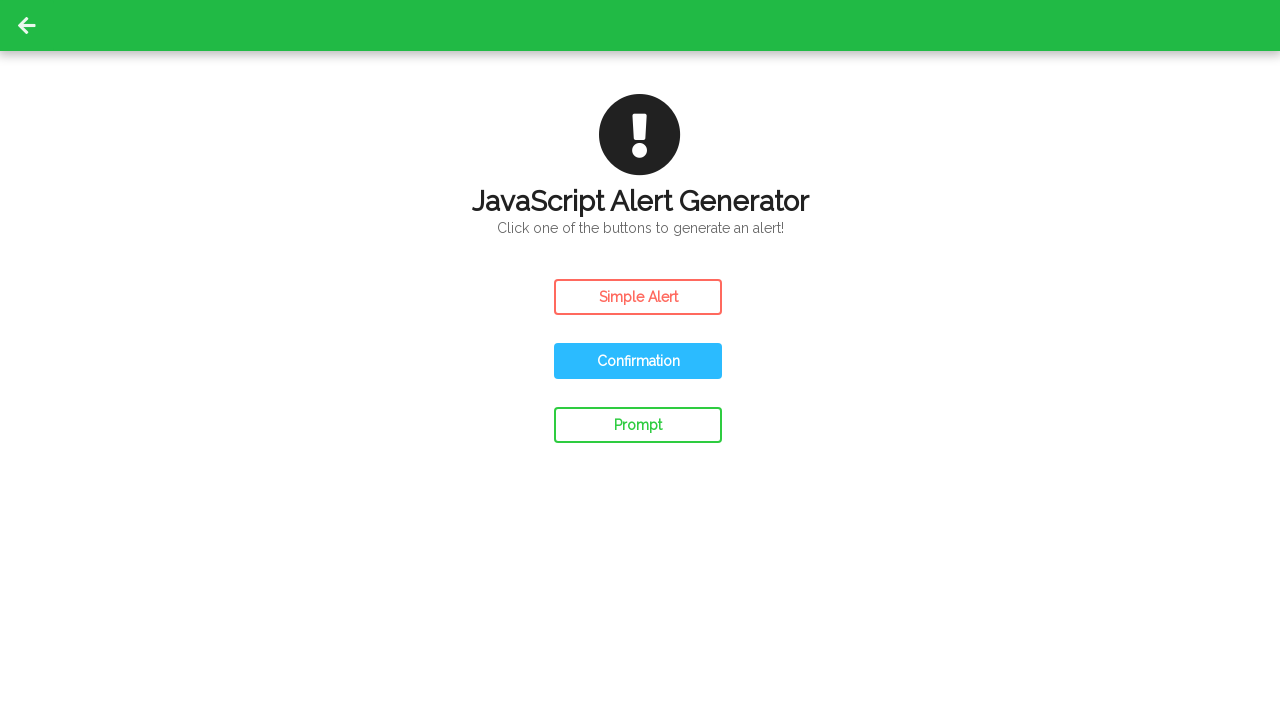

Clicked confirm button to trigger second confirmation dialog at (638, 361) on #confirm
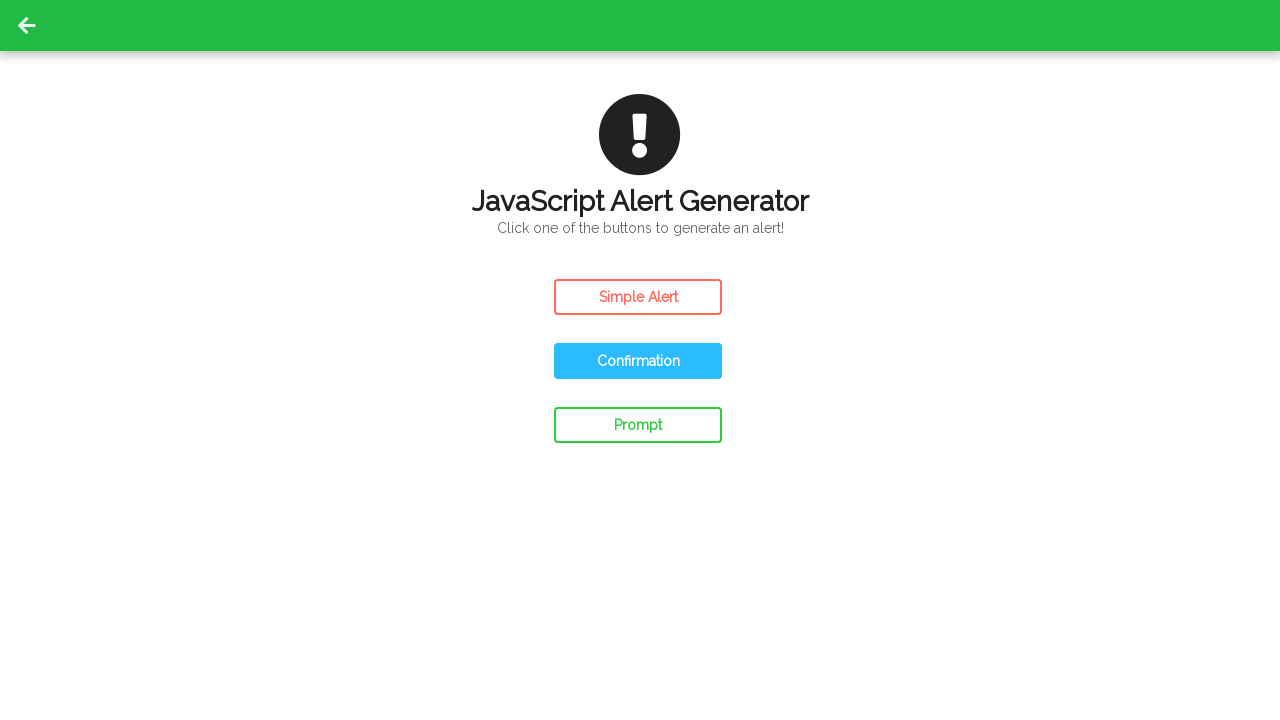

Set up dialog handler to dismiss confirmation dialog
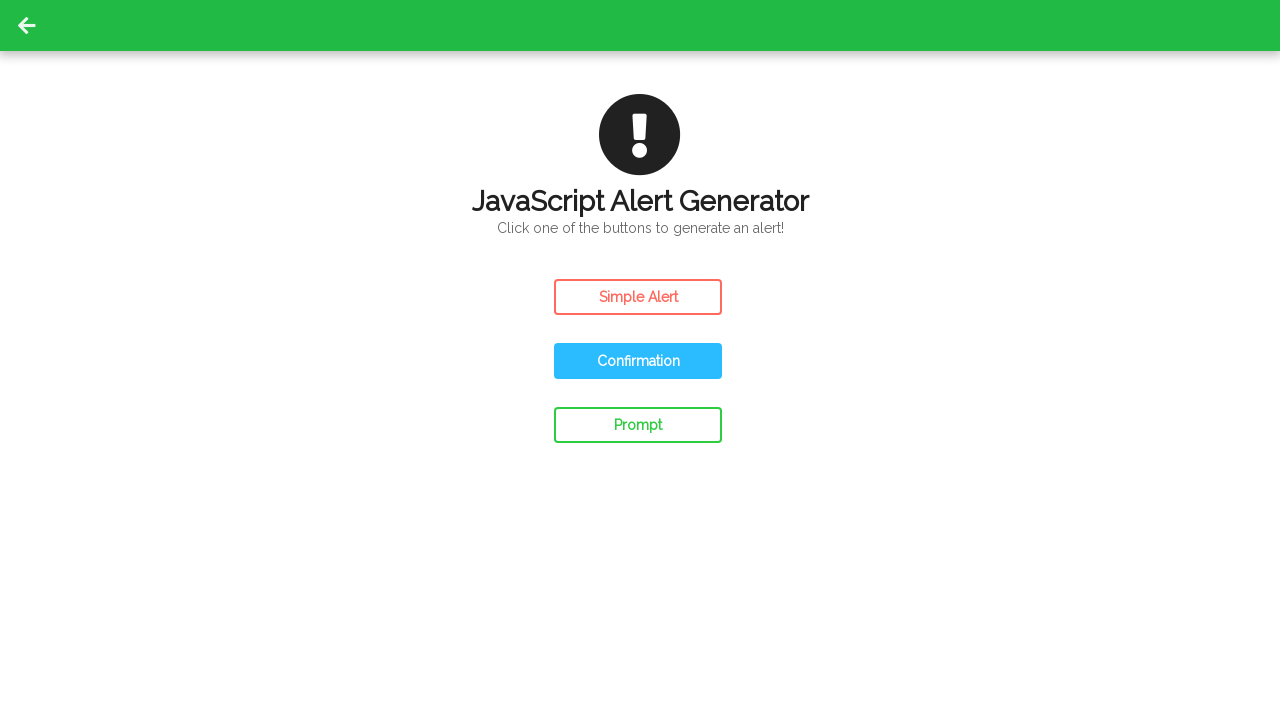

Waited for dialog dismissal to complete
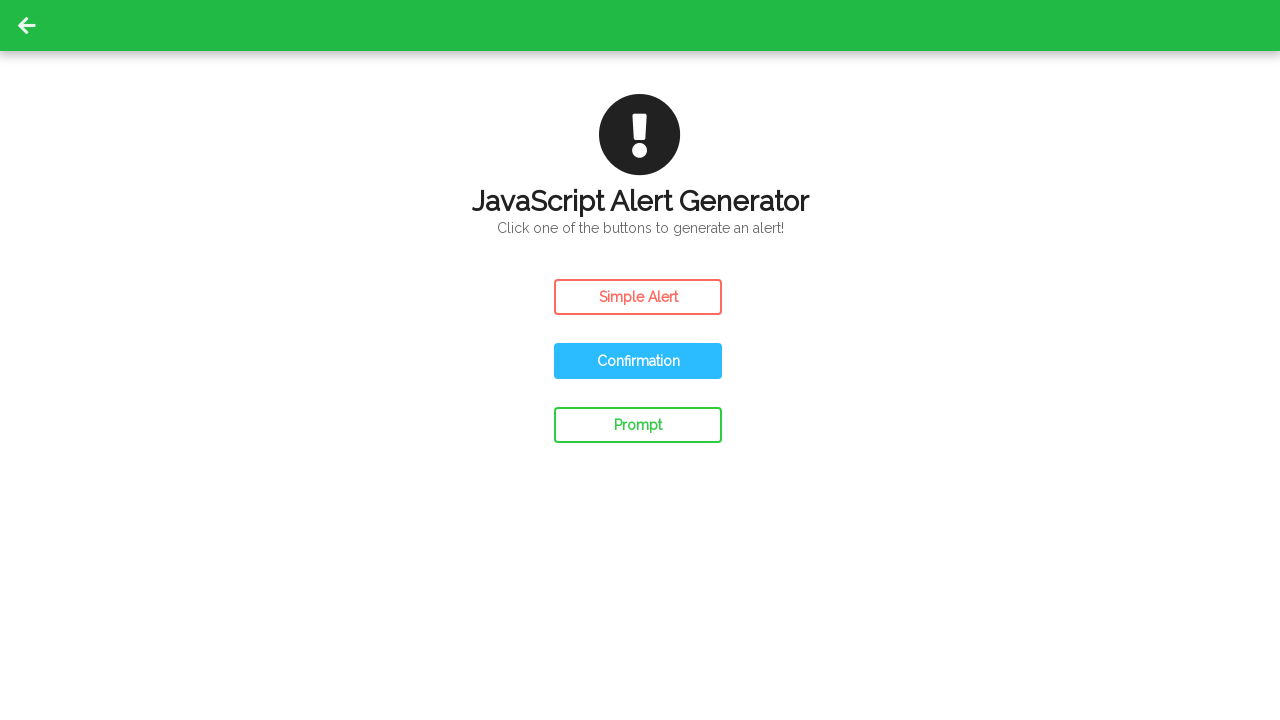

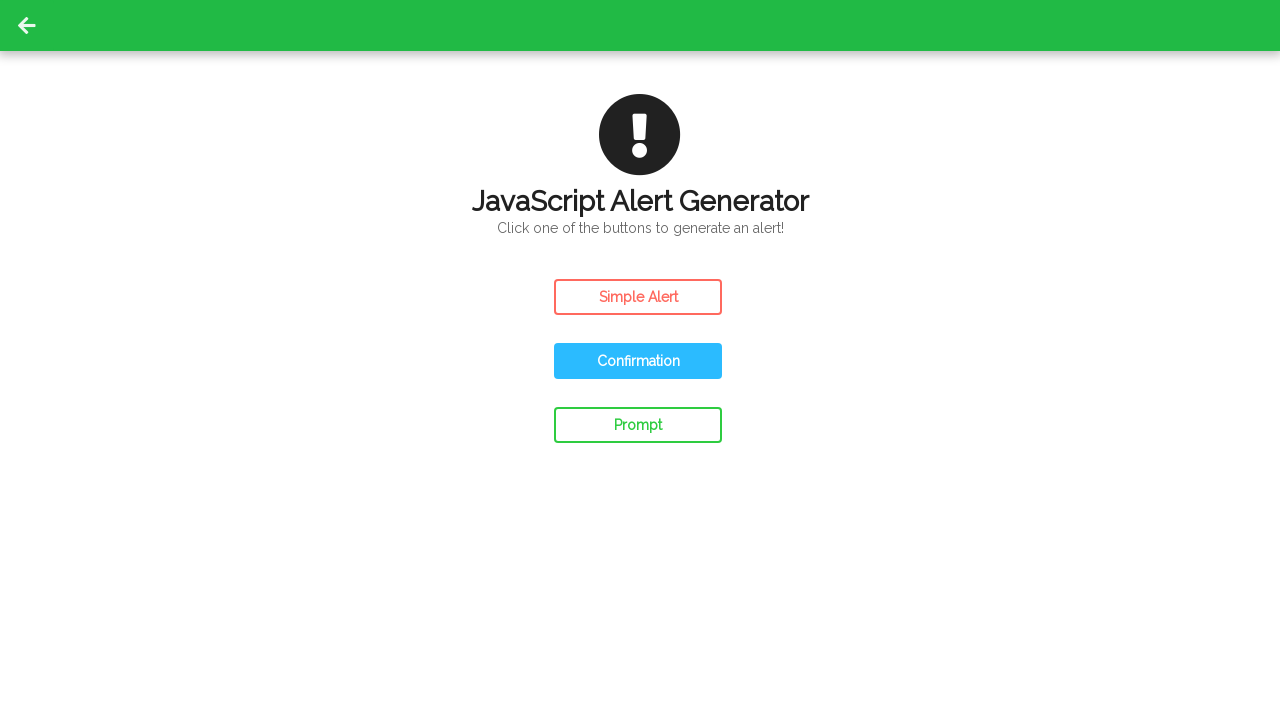